Tests click-and-hold functionality to select multiple consecutive elements in a list by clicking on the first element, dragging to the fourth, and releasing

Starting URL: https://automationfc.github.io/jquery-selectable/

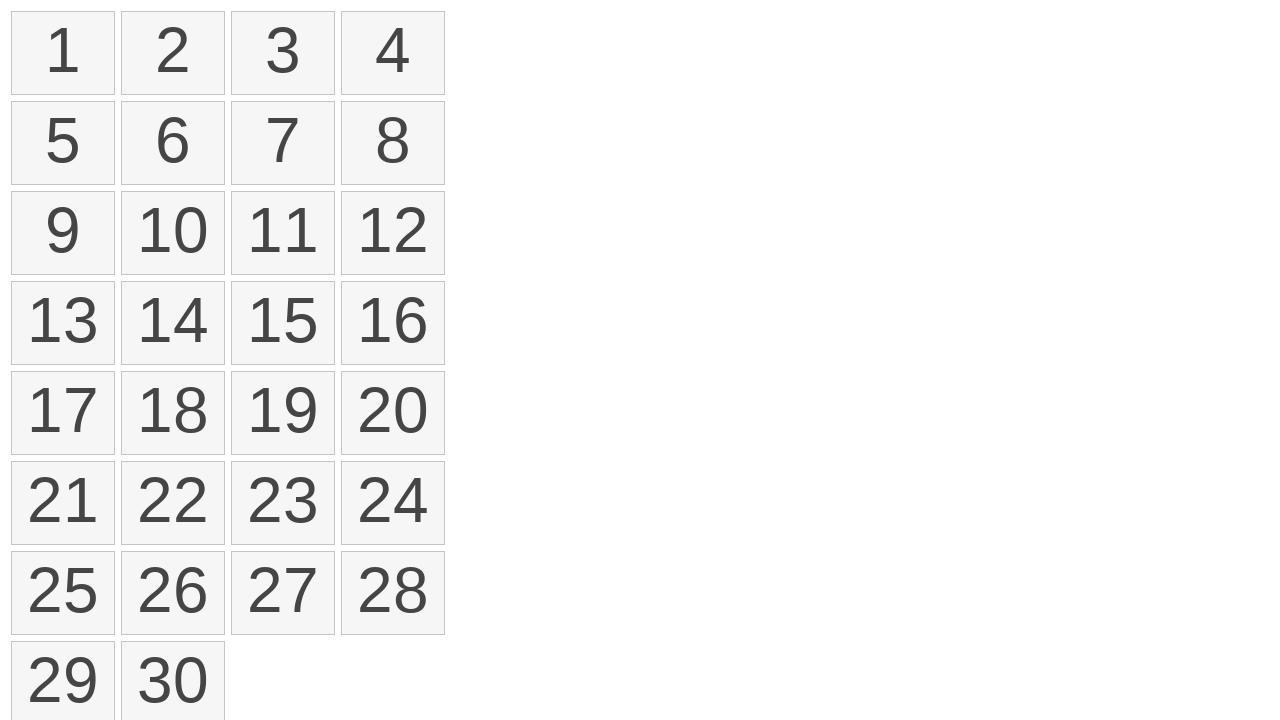

Retrieved all list items from selectable list
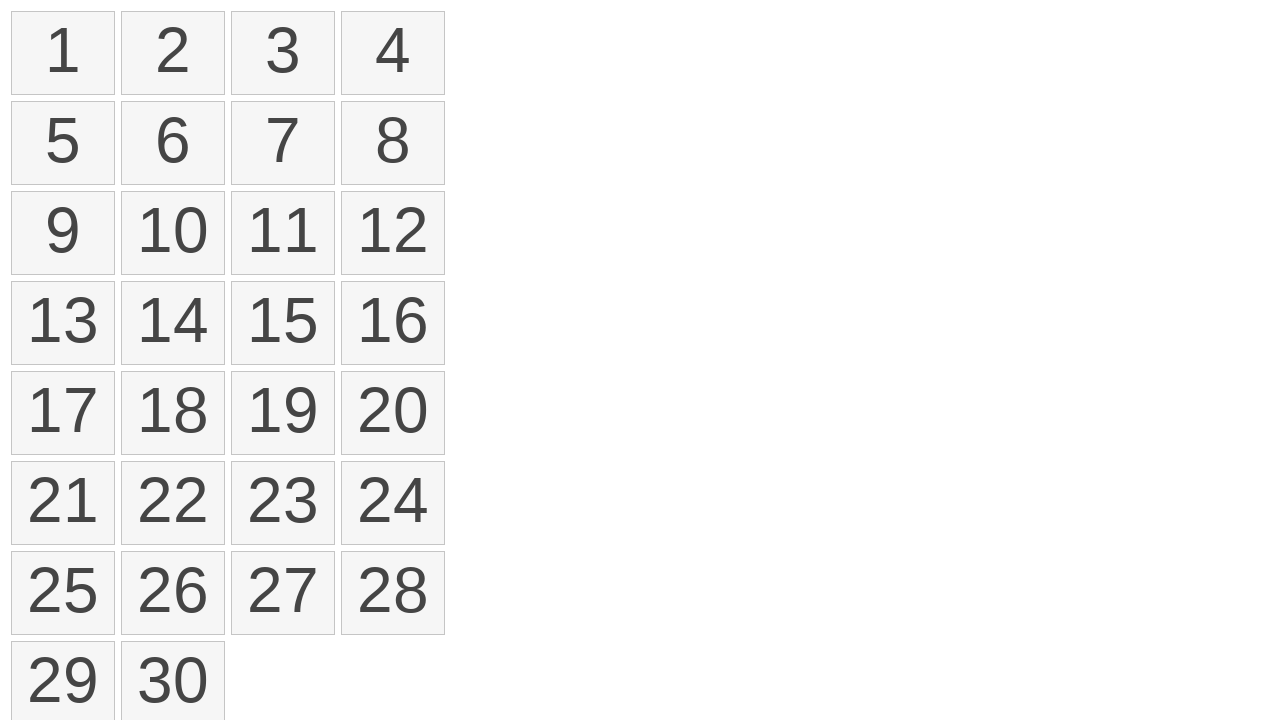

Performed click-and-hold drag from first element to fourth element at (393, 53)
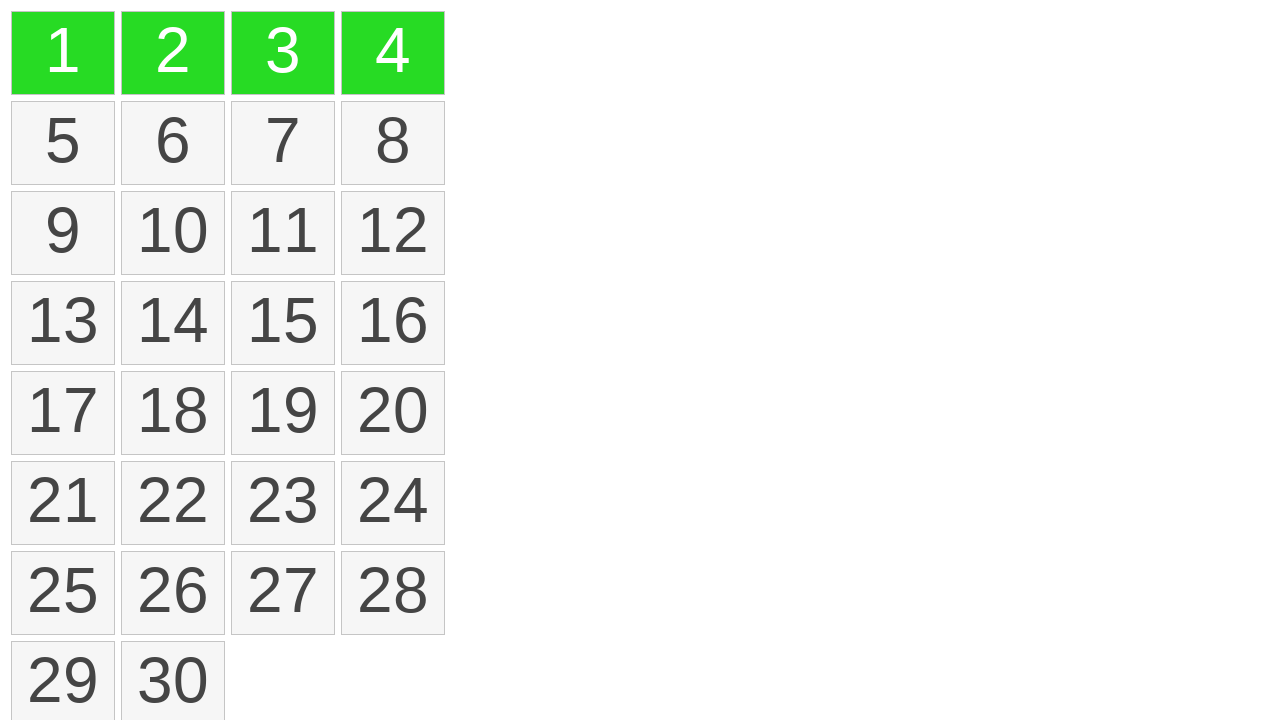

Located all selected elements
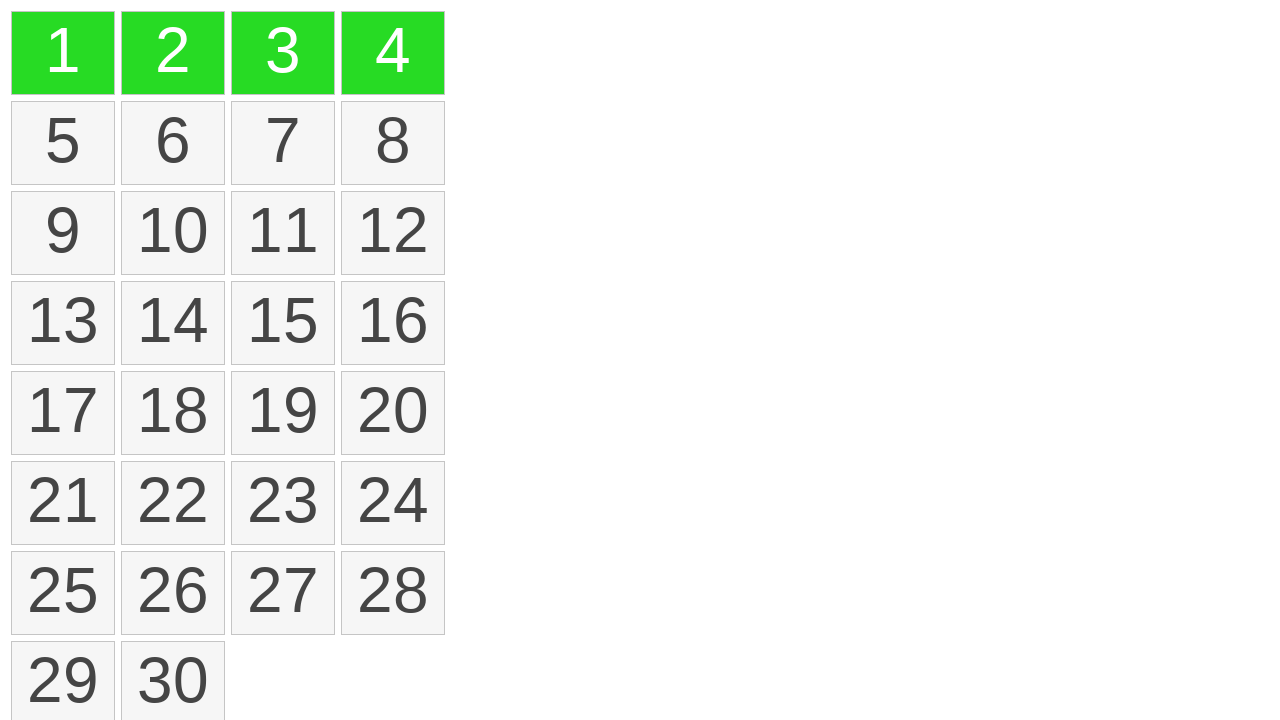

Verified that exactly 4 elements are selected
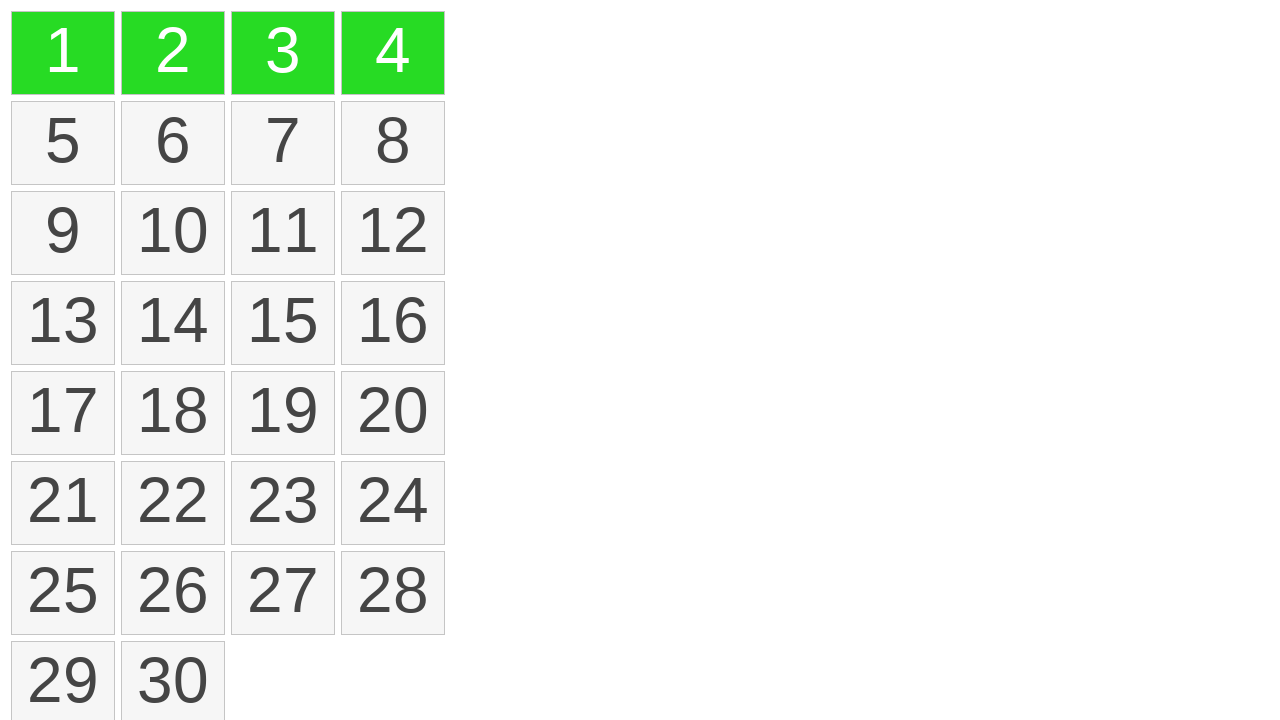

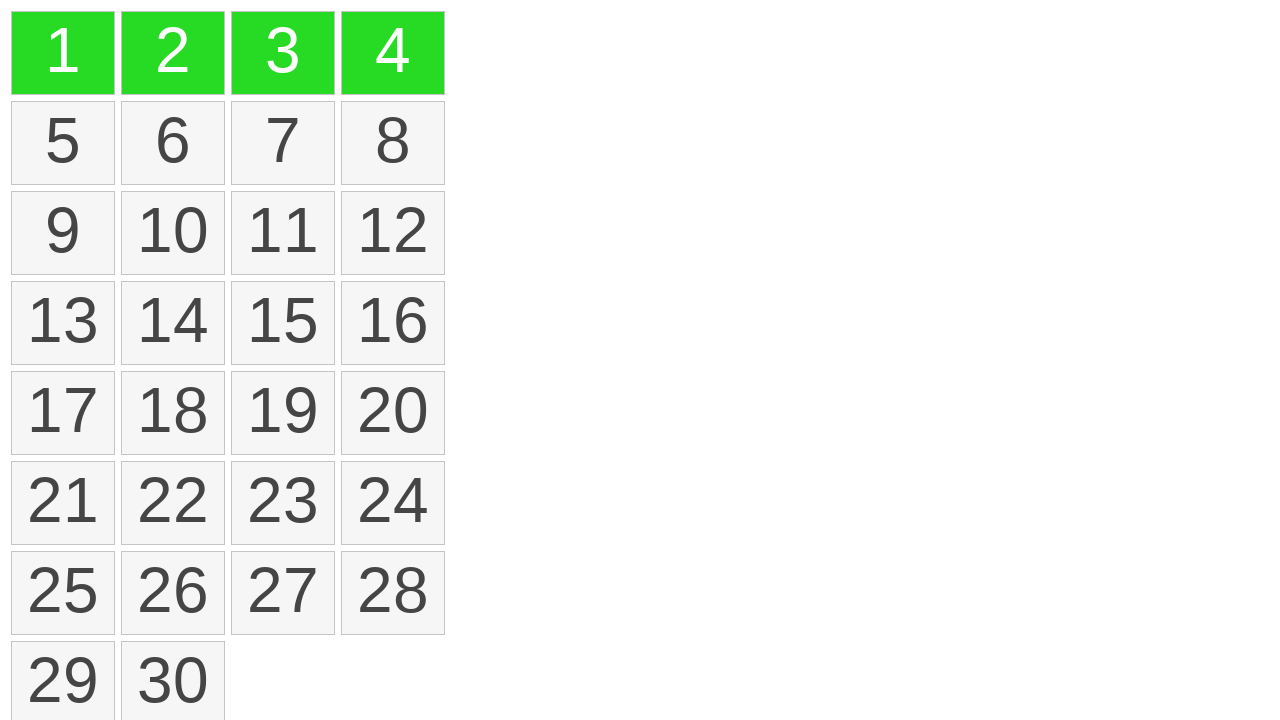